Tests a demo registration form by filling in email, clicking the enter button, and filling in a first name field using JavaScript execution

Starting URL: http://demo.automationtesting.in/

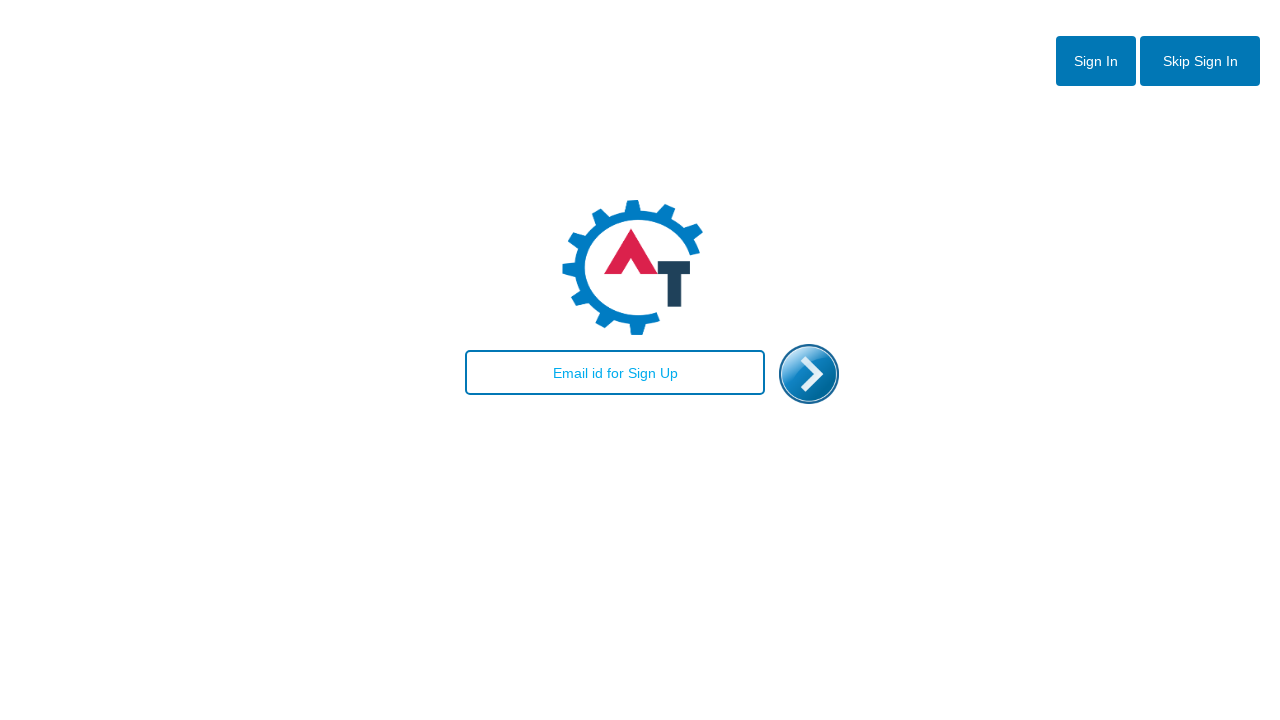

Filled email field with 'testuser.demo@example.com' using JavaScript execution
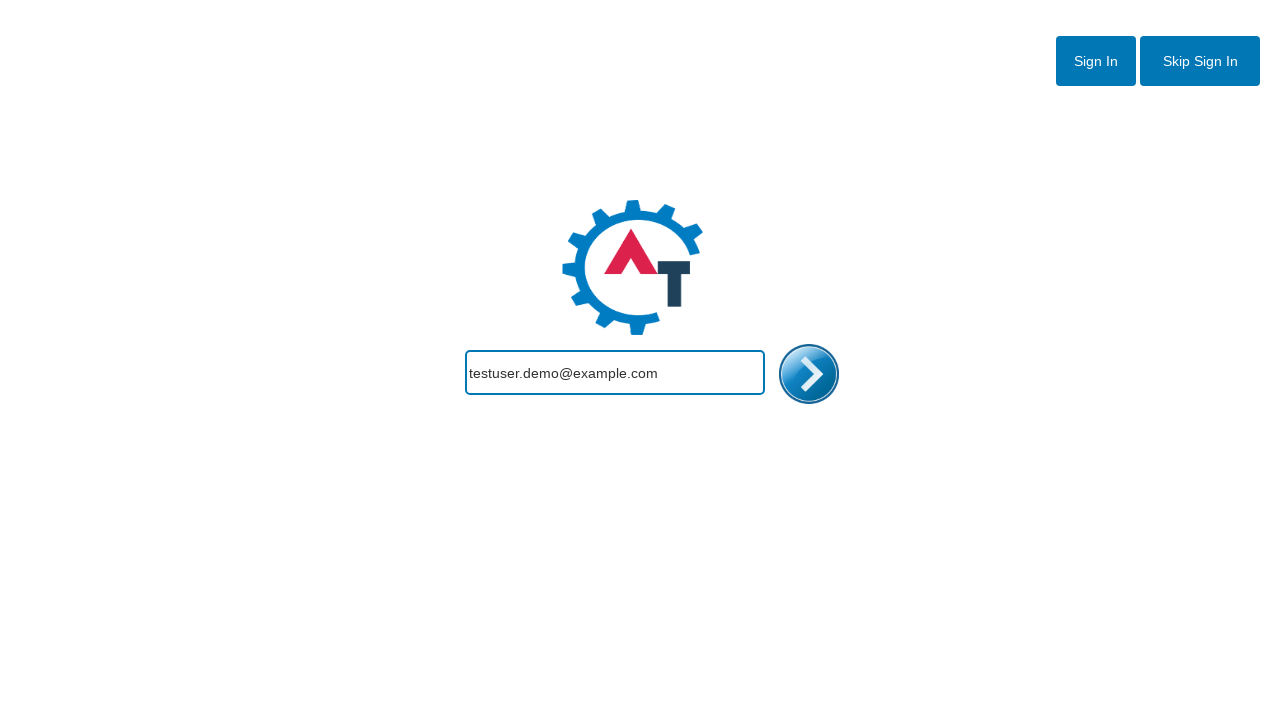

Clicked enter/submit button using JavaScript execution
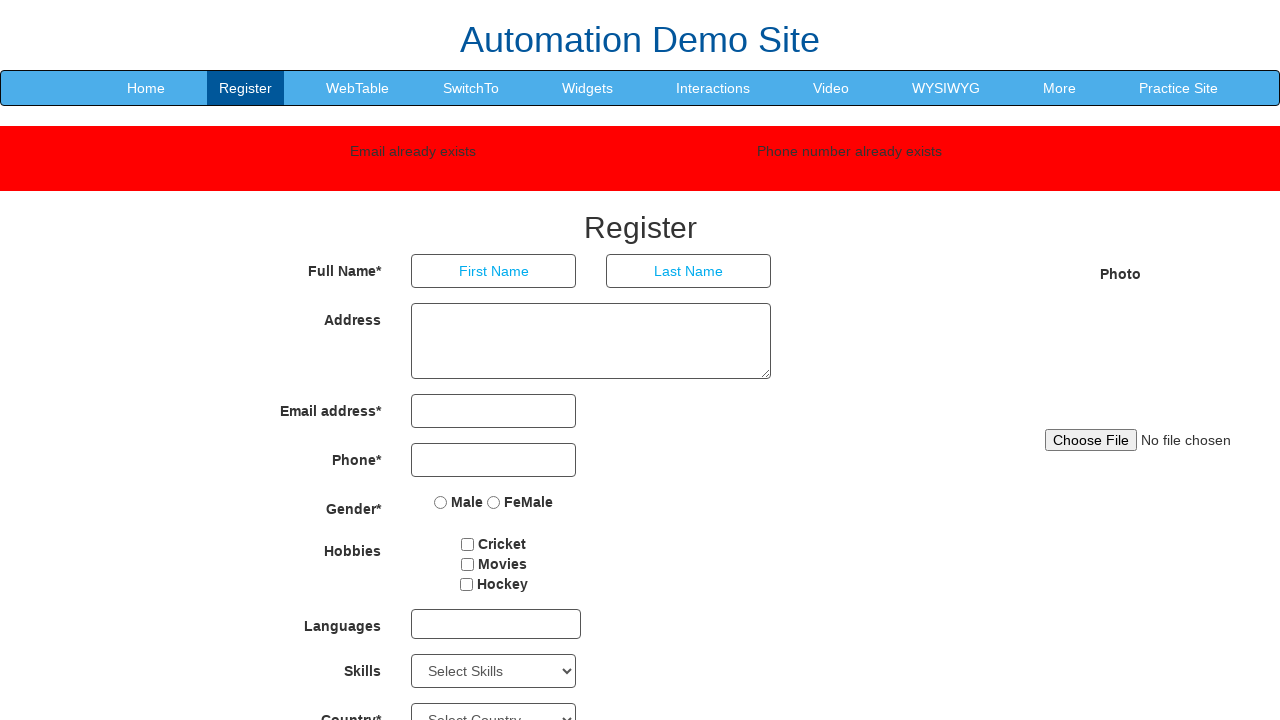

First name input field loaded and became available
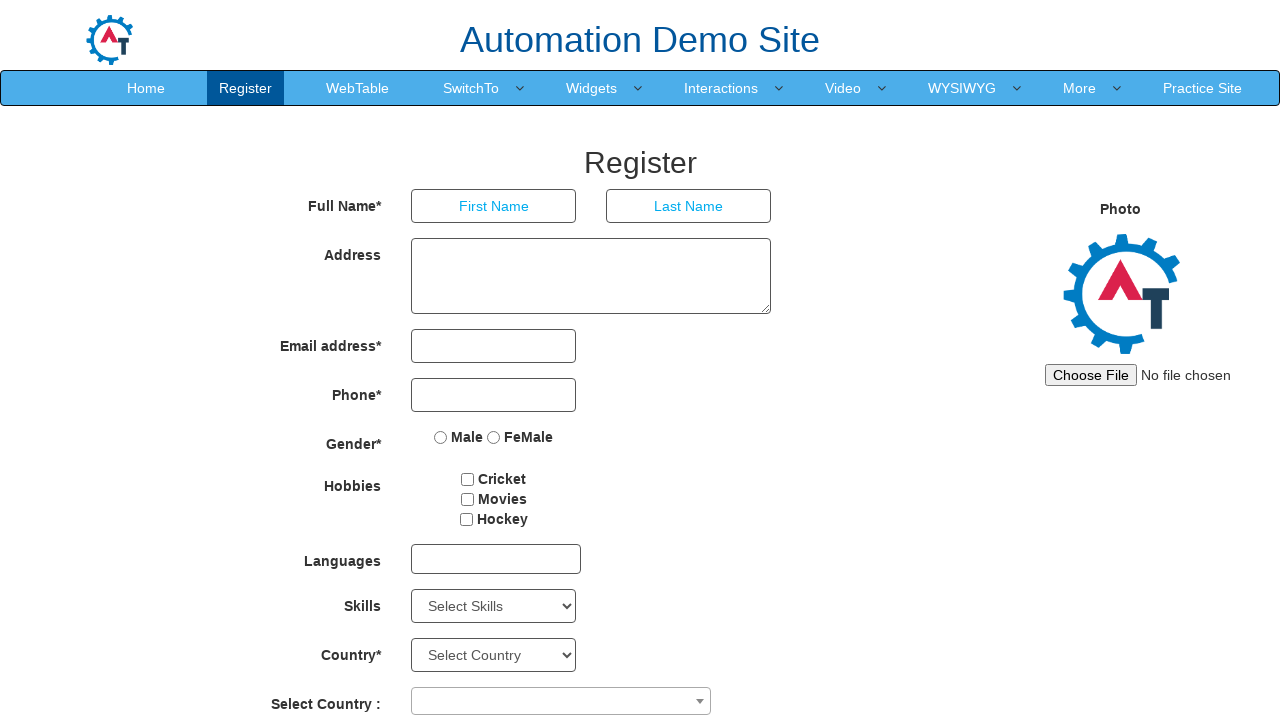

Filled first name field with 'Alexander' using JavaScript execution
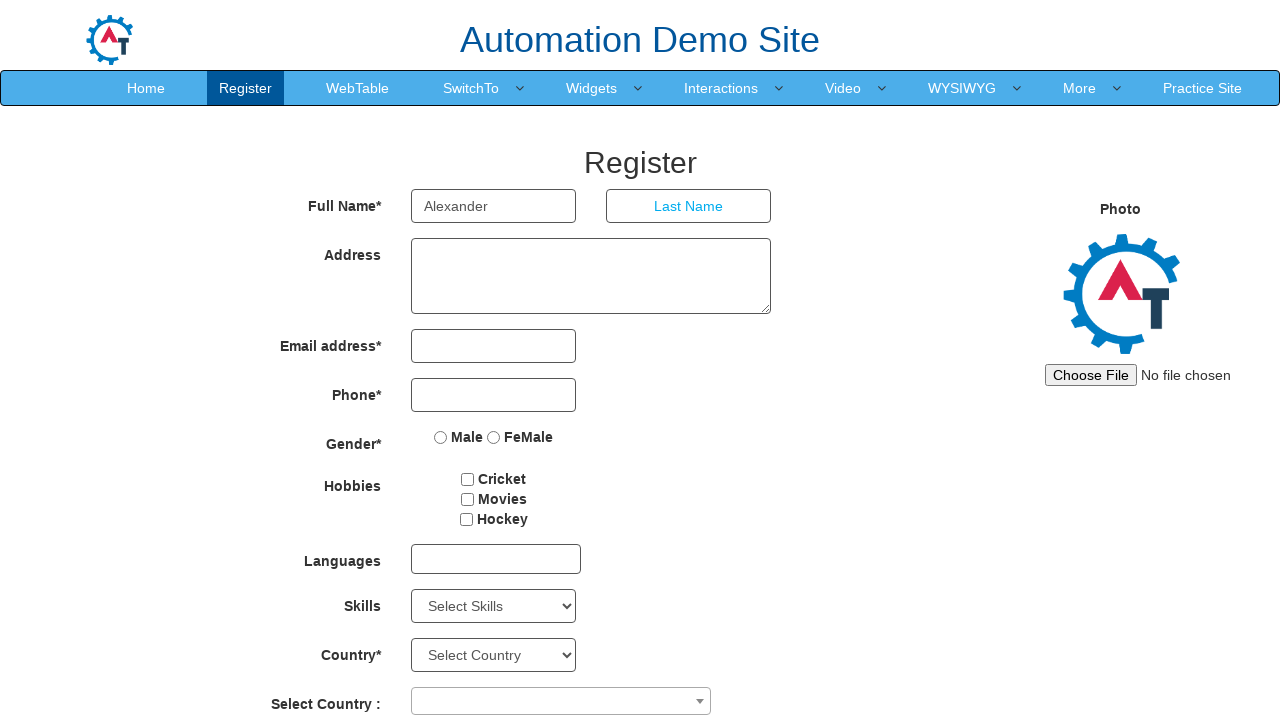

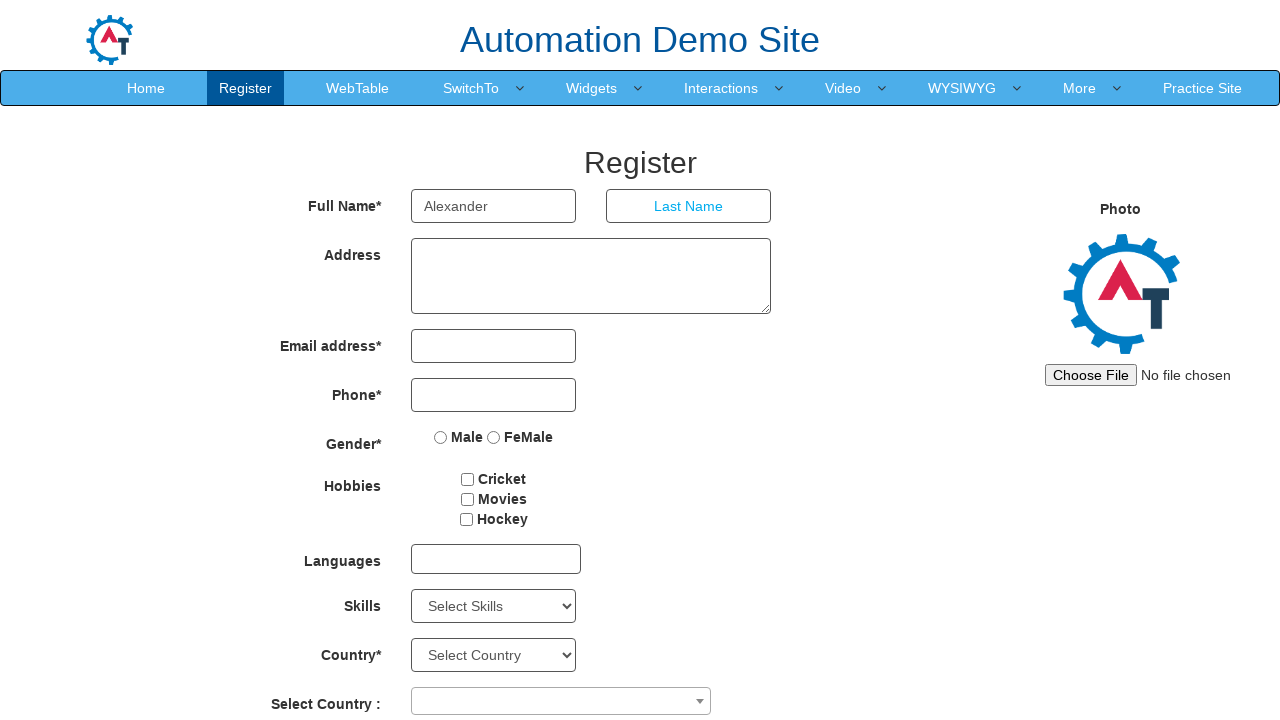